Tests handling a JavaScript prompt dialog by clicking a button, entering text into the prompt, and accepting it.

Starting URL: https://the-internet.herokuapp.com/javascript_alerts

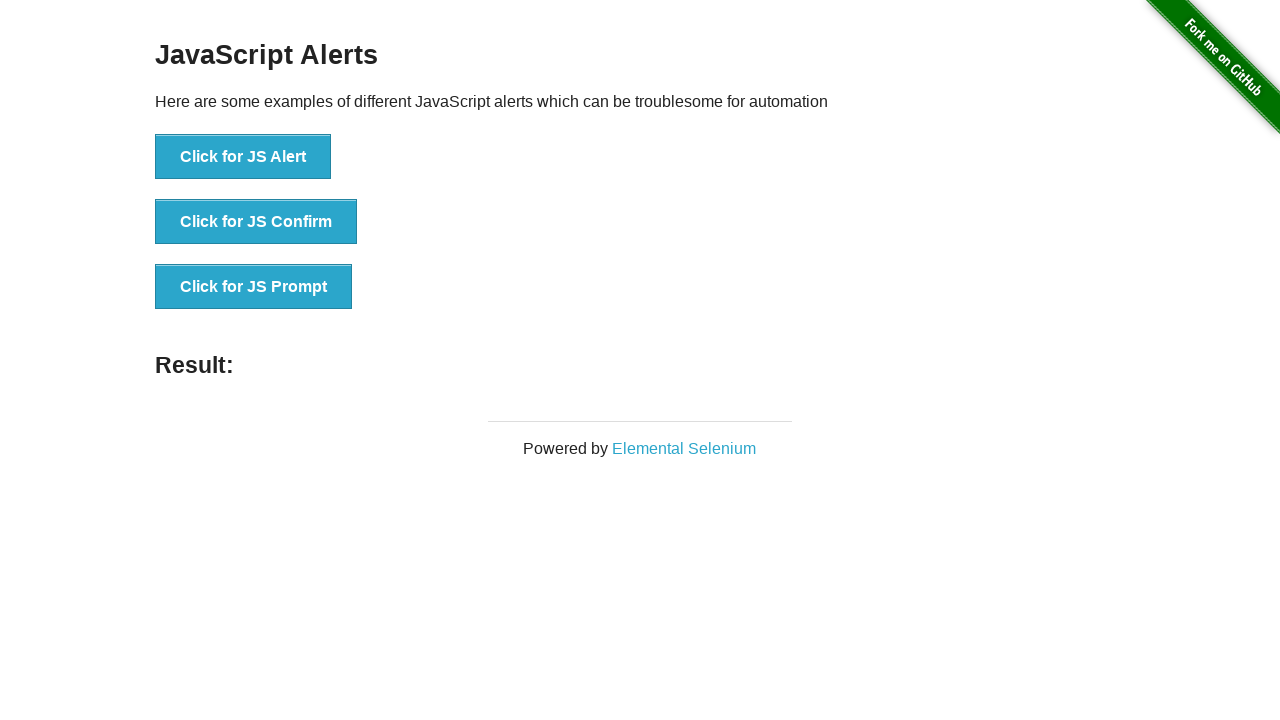

Set up dialog handler to accept prompt with text 'I'm Automation Tester!!'
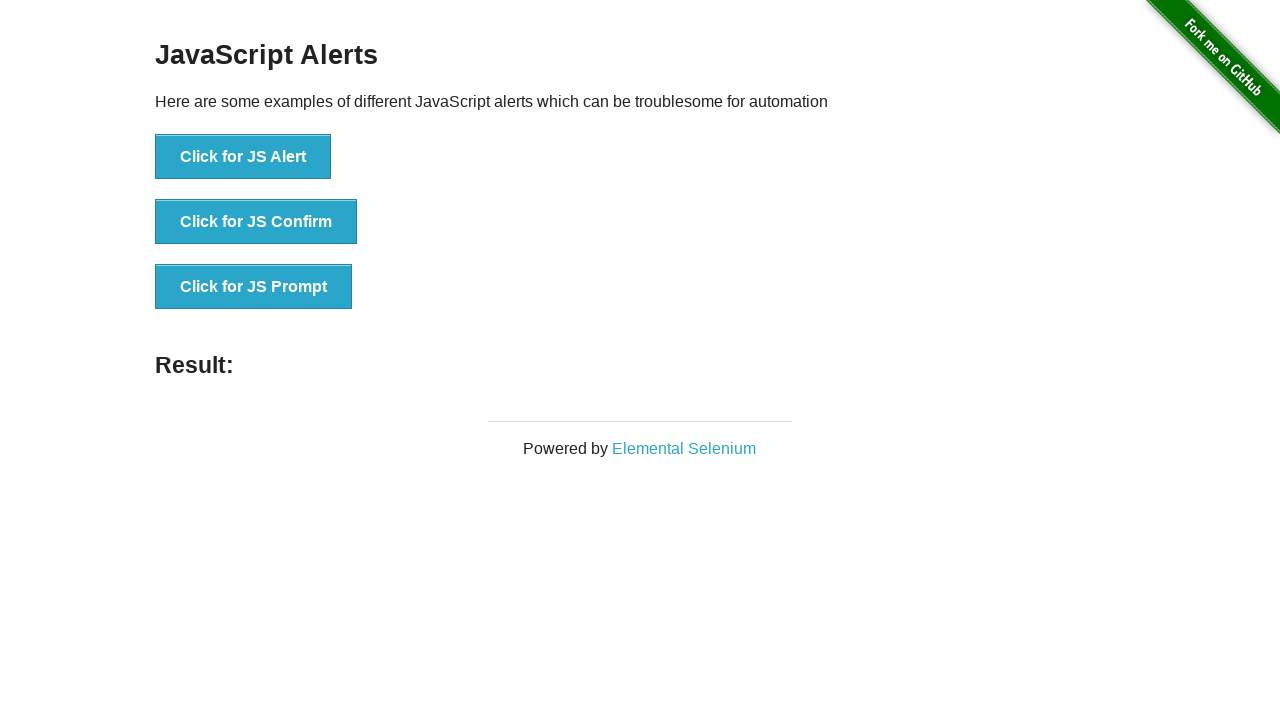

Clicked button to trigger JavaScript prompt dialog at (254, 287) on button[onclick='jsPrompt()']
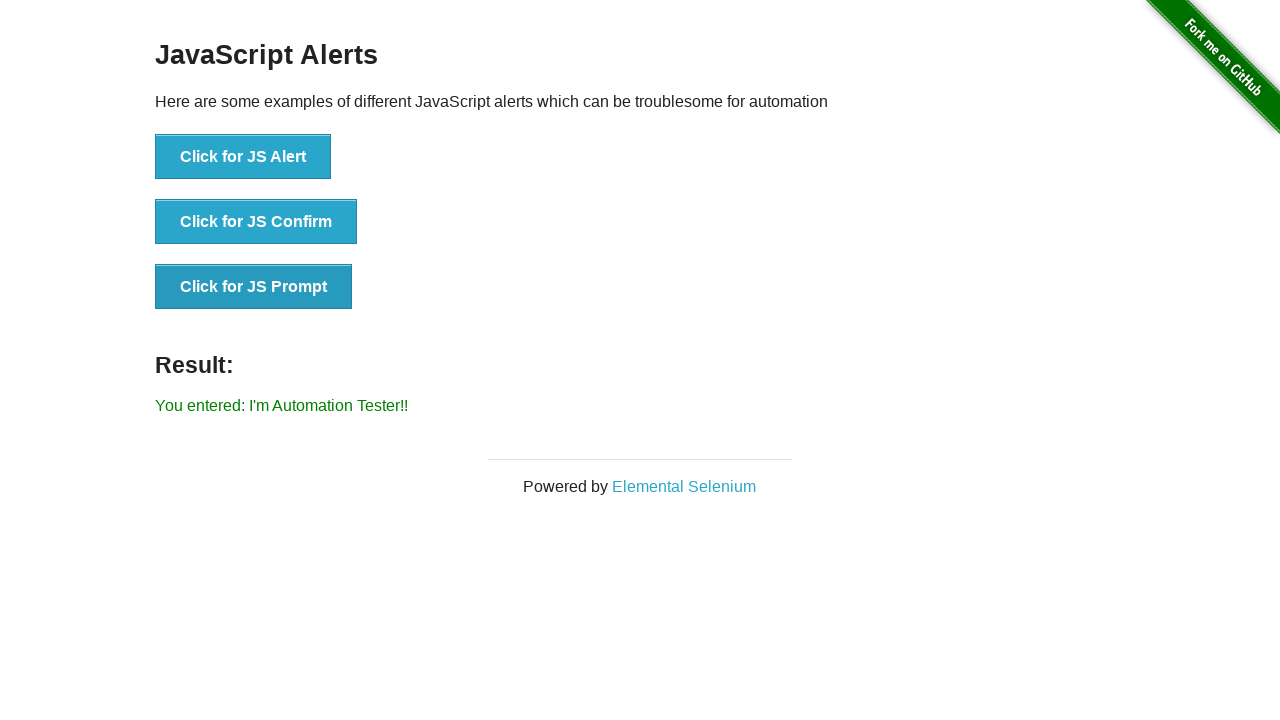

Waited for result element to appear after prompt was accepted
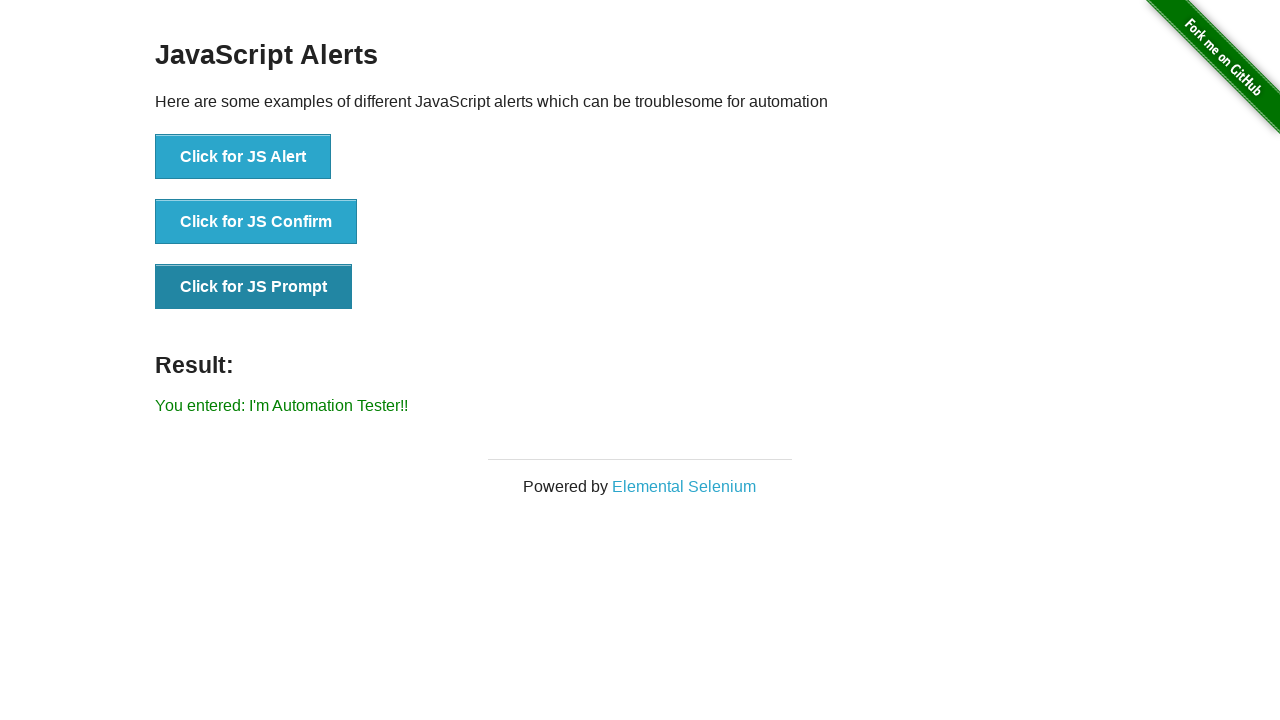

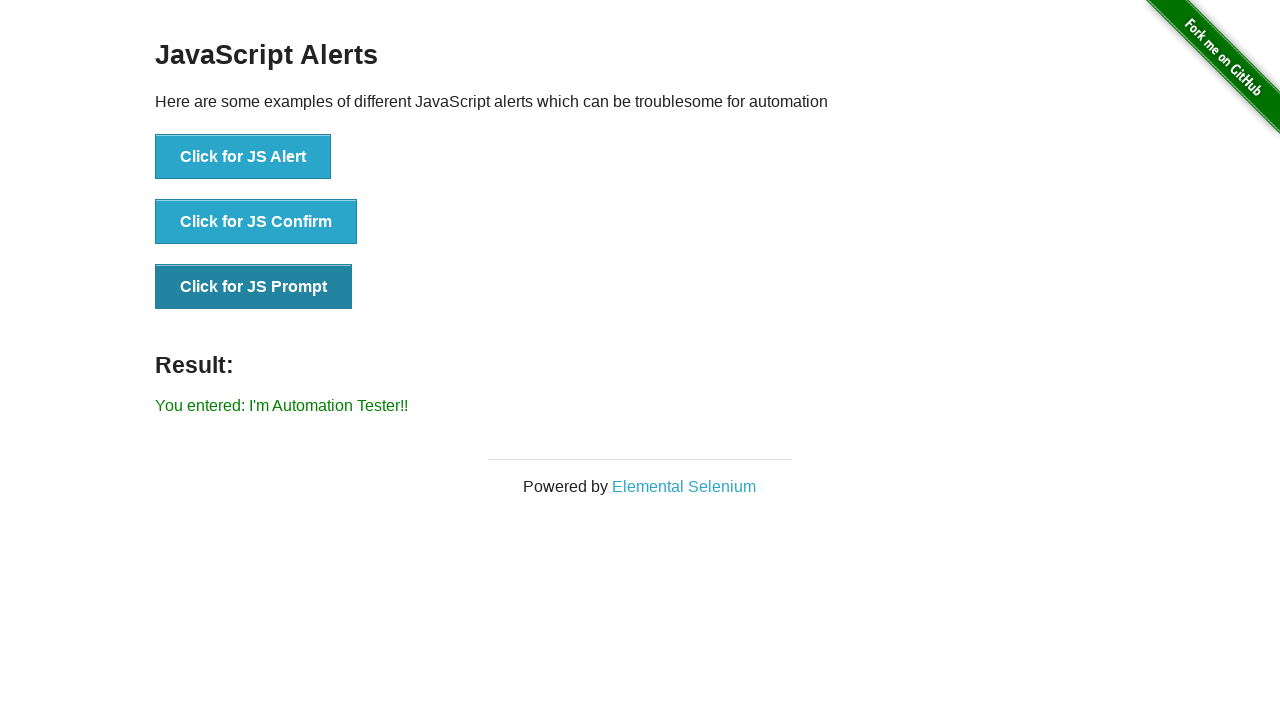